Tests the sortable list functionality by dragging the second element to the fourth position and verifying the elements reorder correctly.

Starting URL: https://demoqa.com/elements

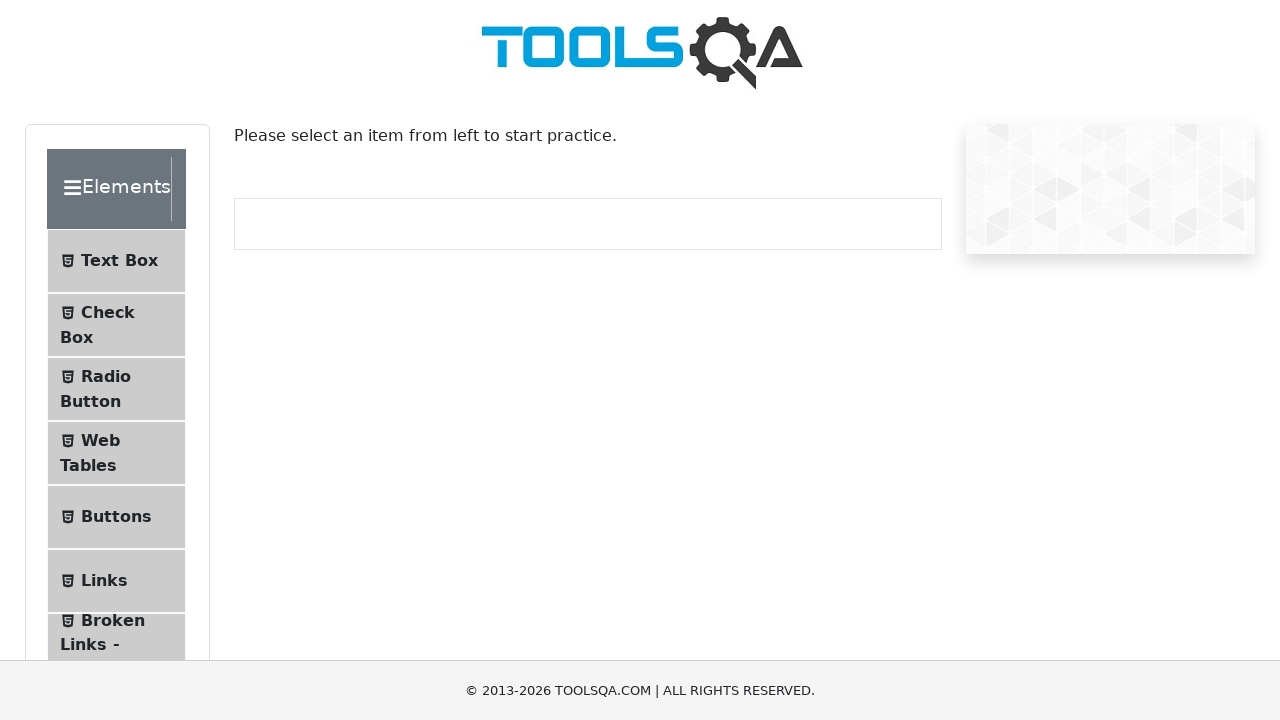

Clicked on Interactions section at (121, 475) on internal:text="Interactions"i
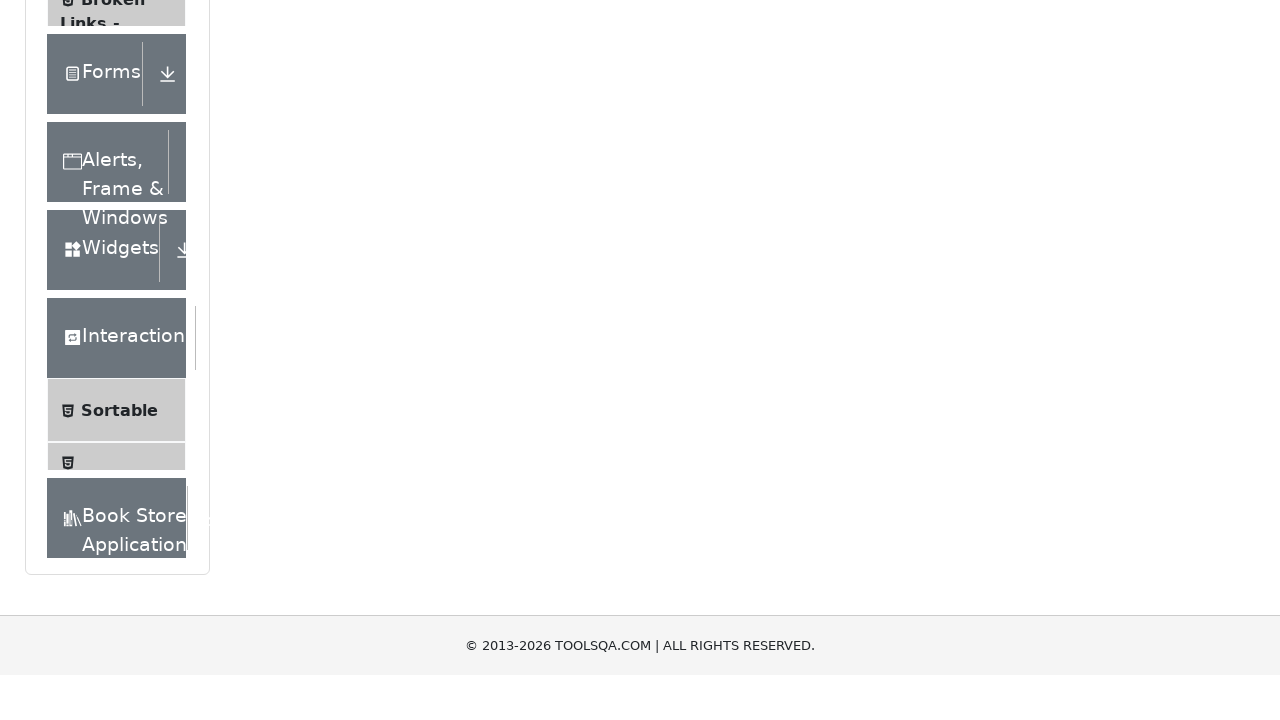

Clicked on Sortable option at (119, 384) on internal:text="Sortable"i
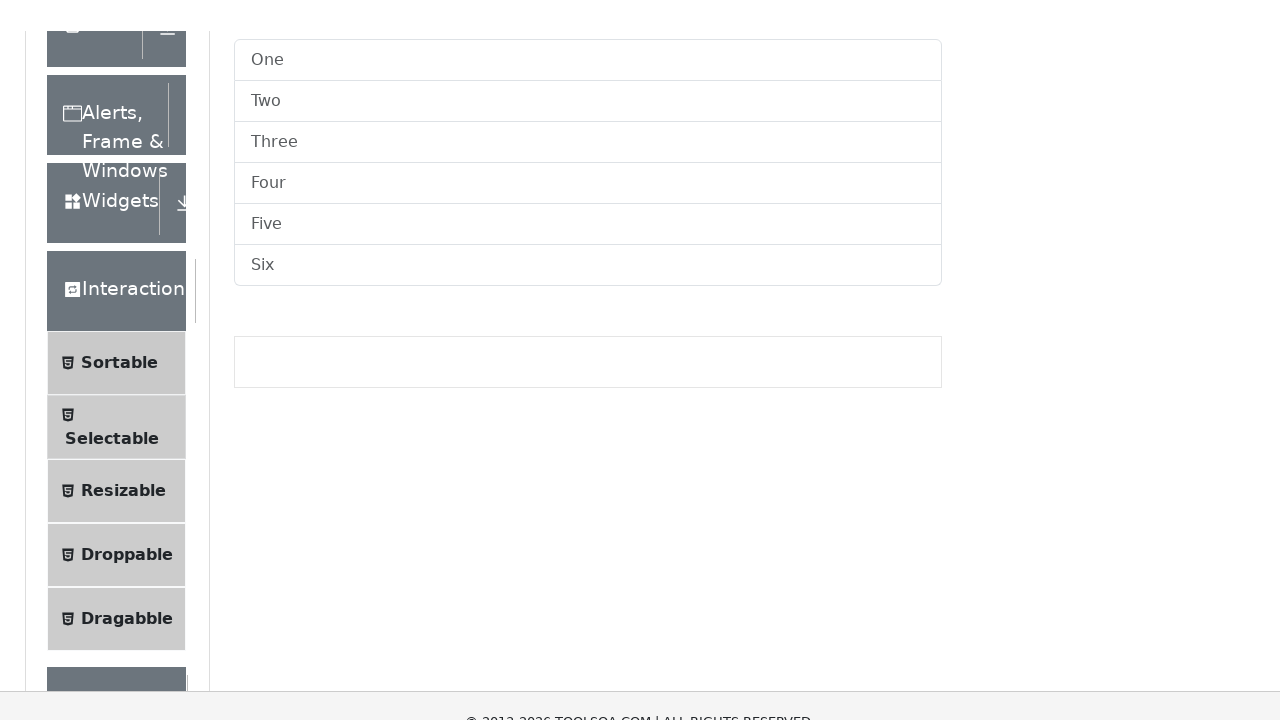

Located the sortable list items container
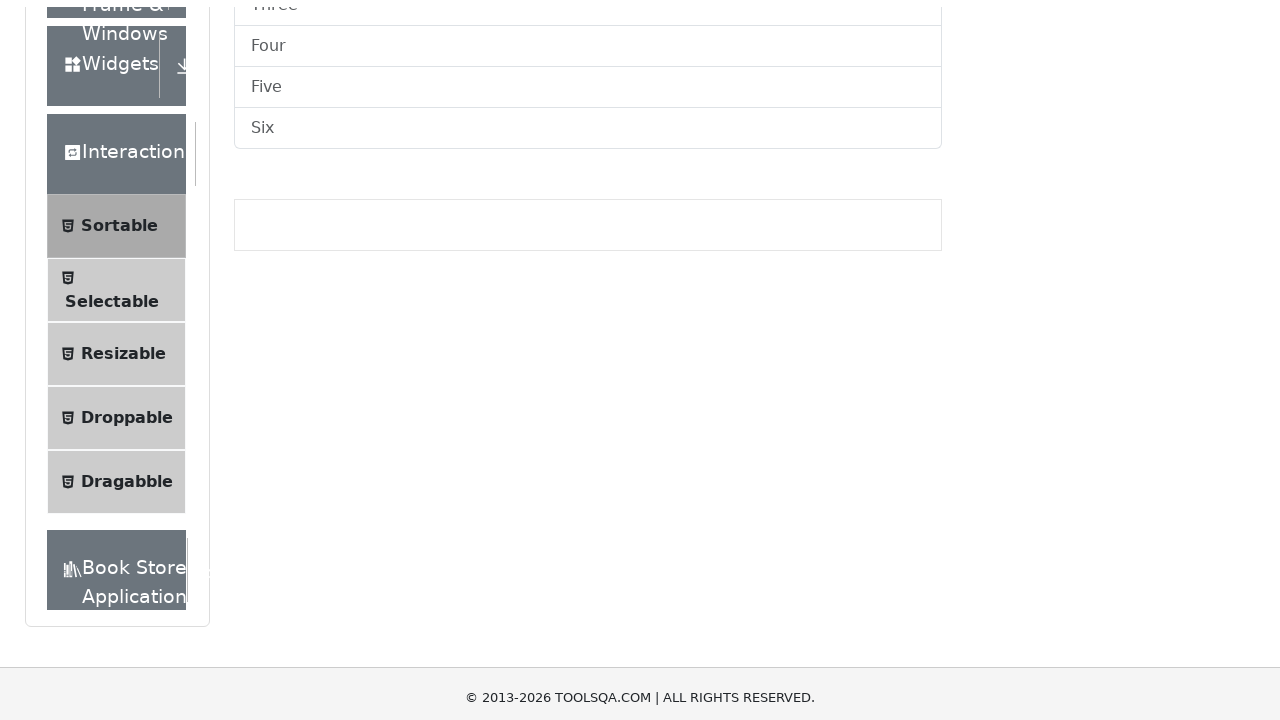

Identified the second element in the list
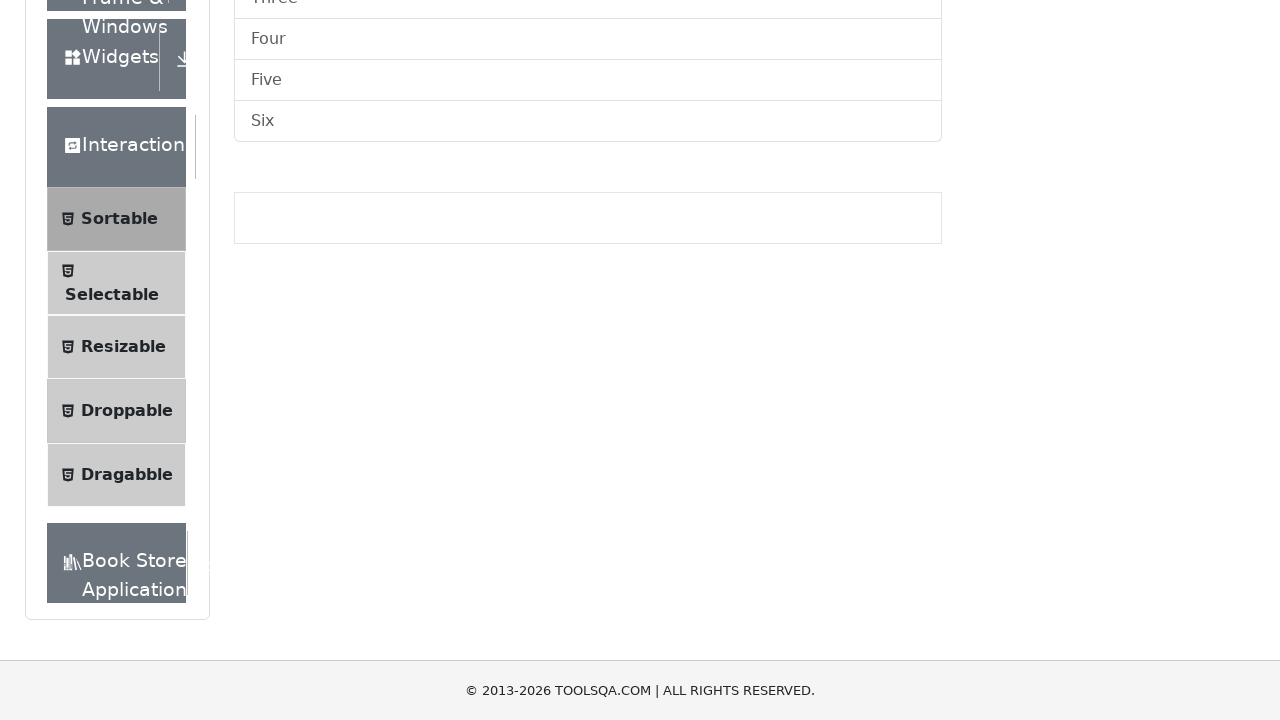

Identified the fourth element in the list
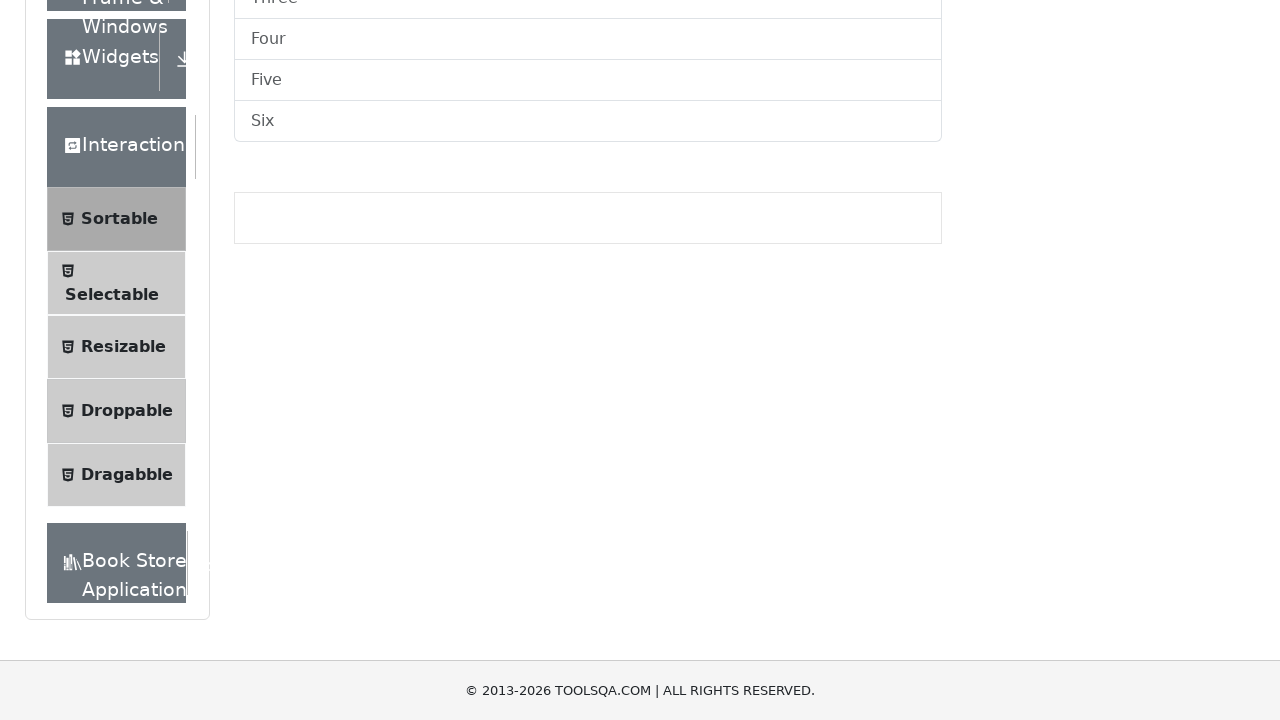

Dragged second element to fourth position at (588, 434)
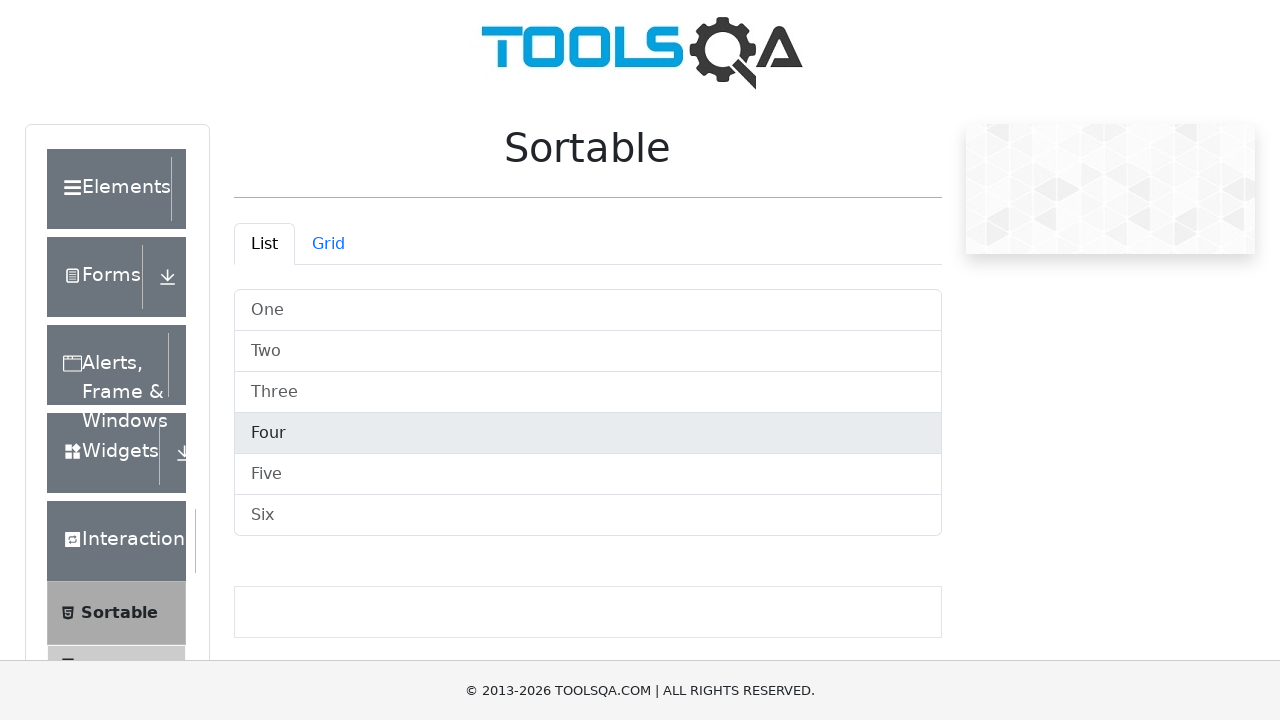

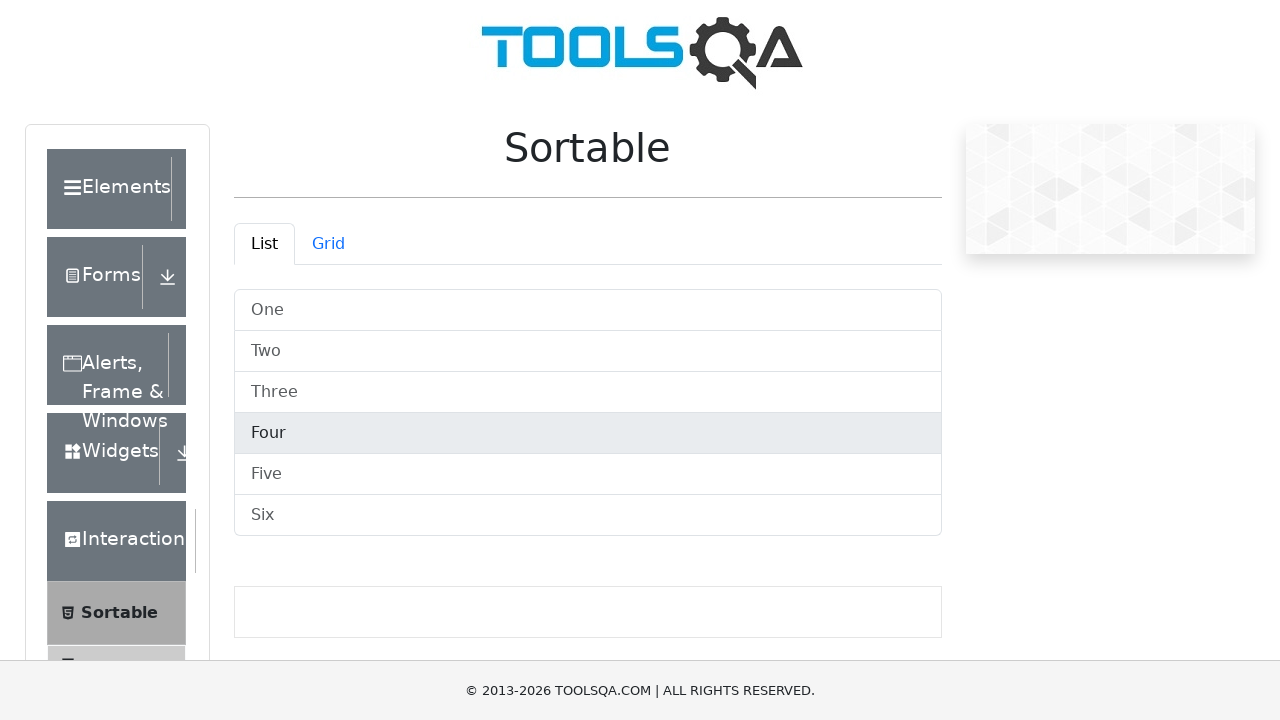